Tests various JavaScript alert interactions including accepting alerts, dismissing confirm dialogs, and entering text into prompt dialogs

Starting URL: https://demo.automationtesting.in/Alerts.html

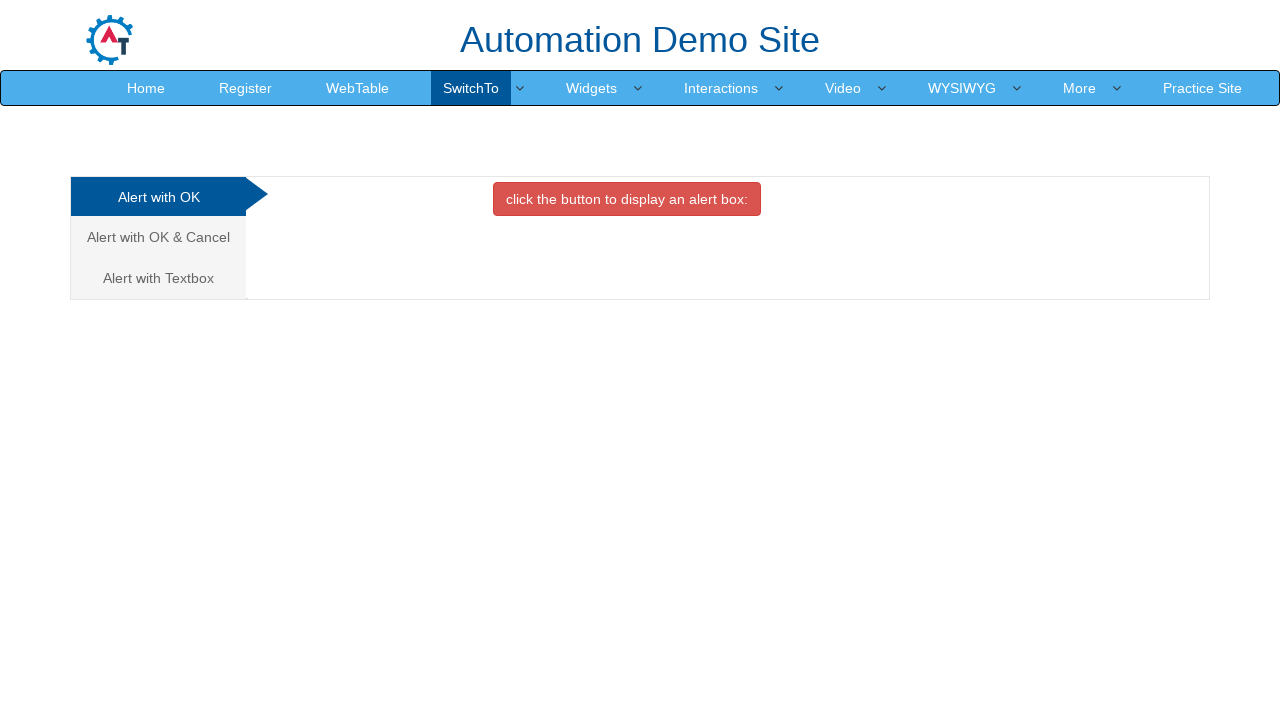

Clicked button to trigger simple alert at (627, 199) on xpath=//button[@class='btn btn-danger']
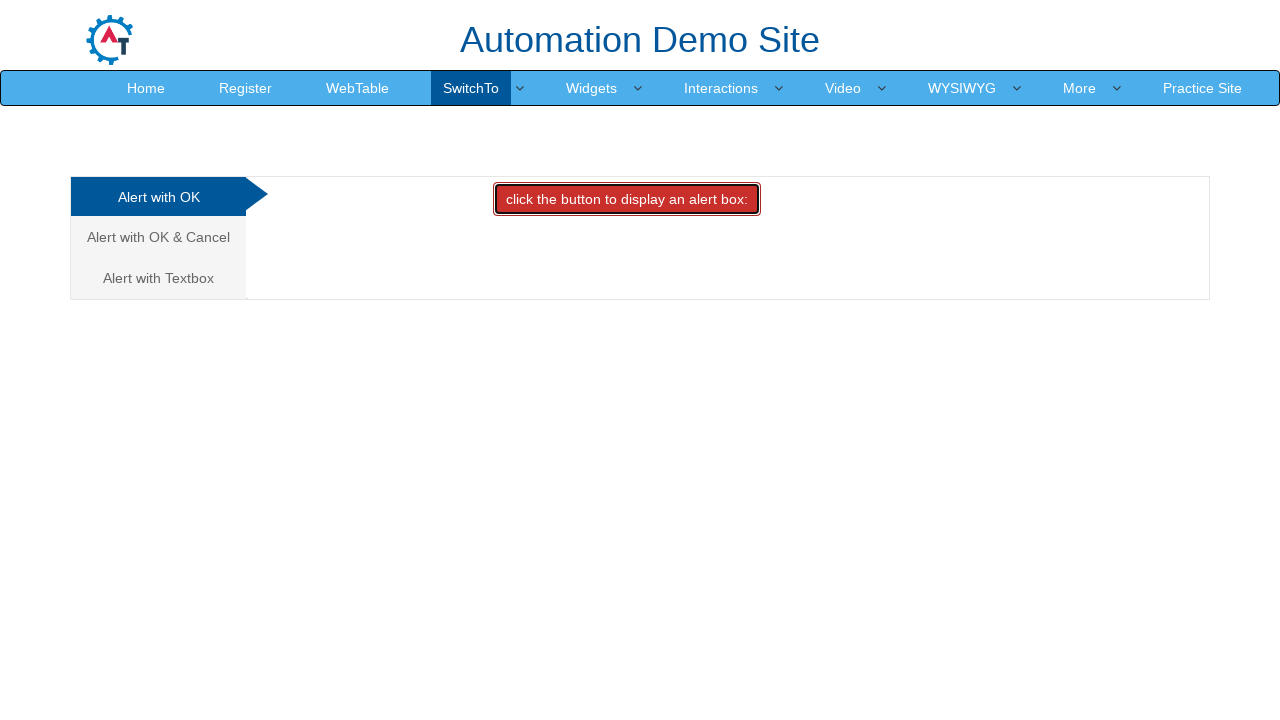

Set up listener to accept alert dialogs
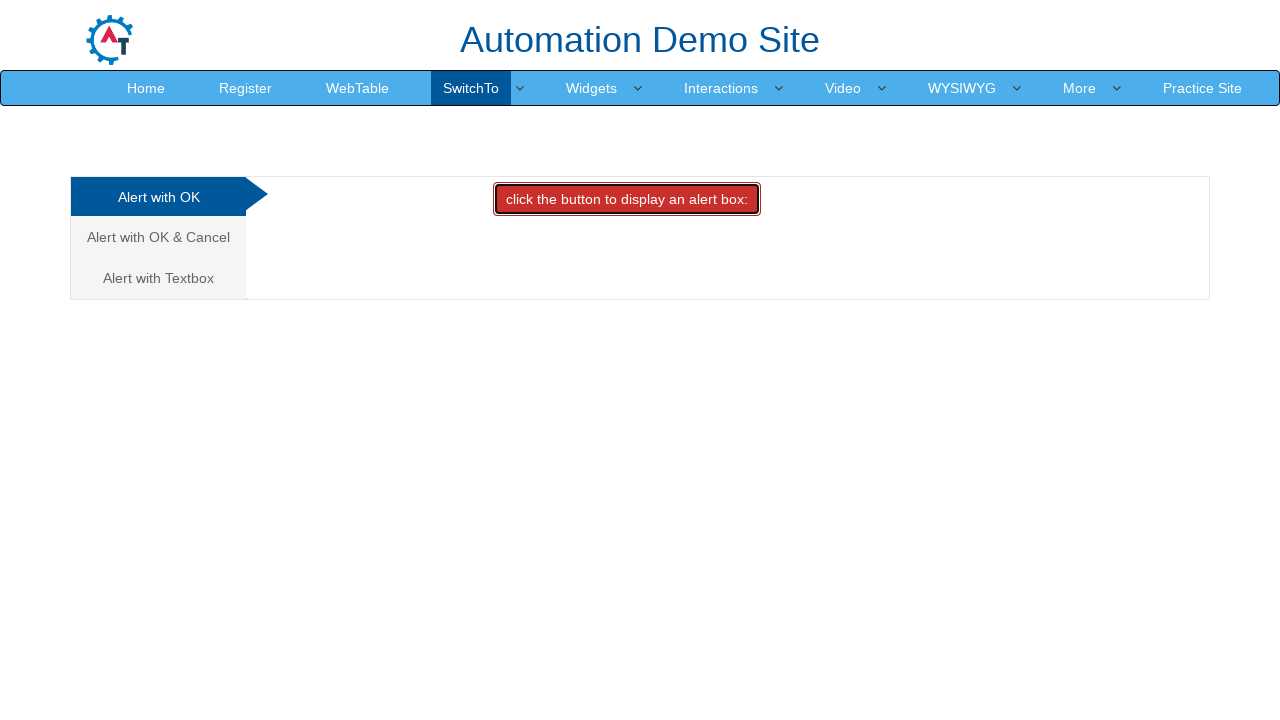

Navigated to confirm dialog section at (158, 237) on (//a[@data-toggle='tab'])[2]
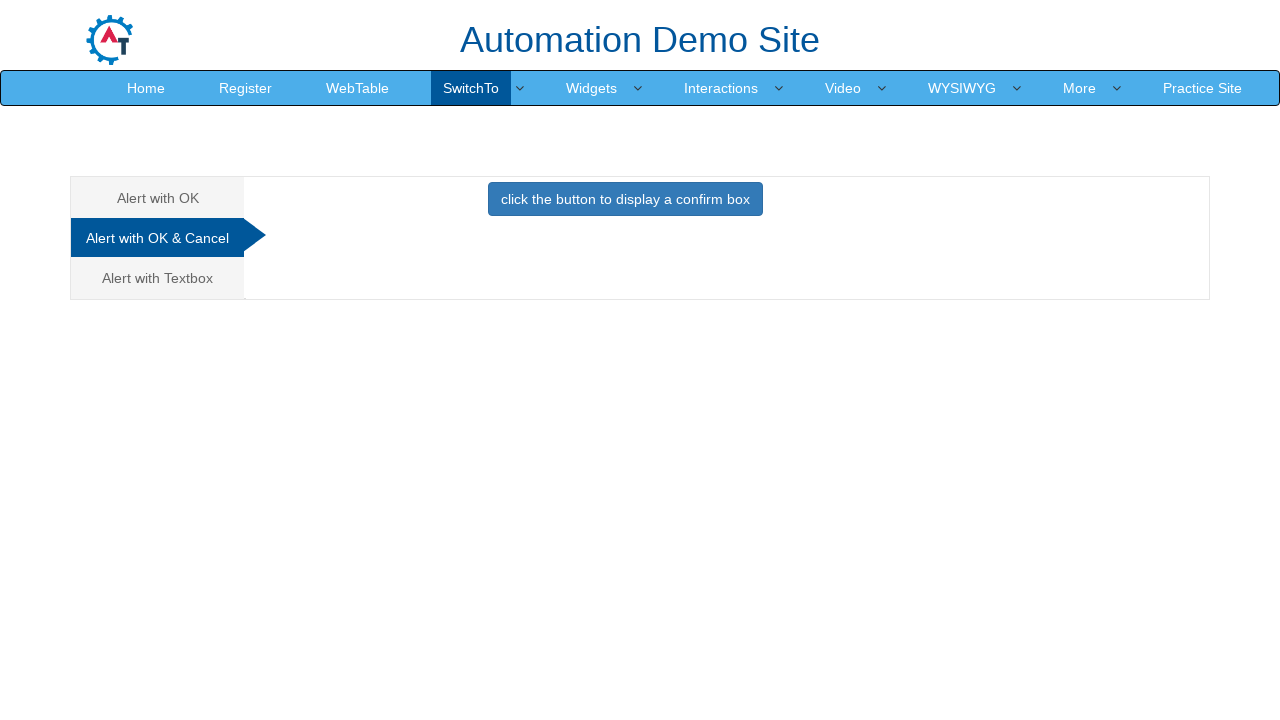

Set up listener to dismiss confirm dialogs
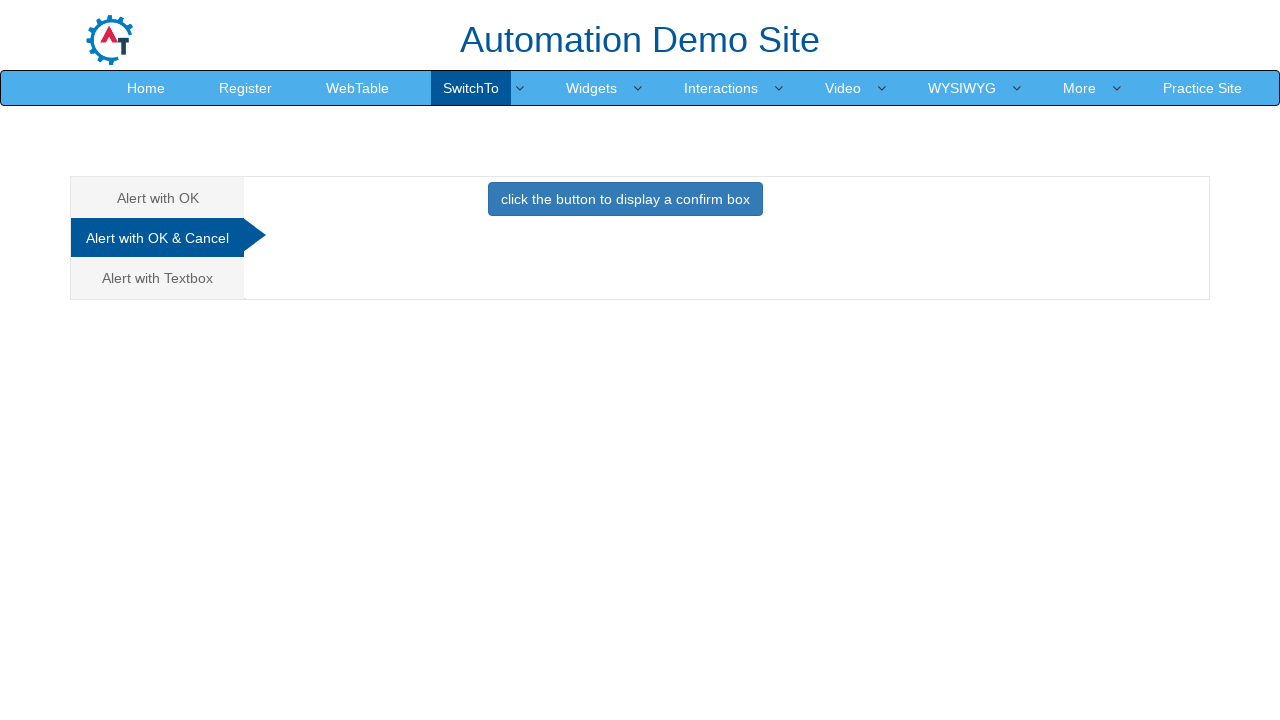

Clicked button to trigger confirm dialog at (625, 199) on xpath=//button[@class='btn btn-primary']
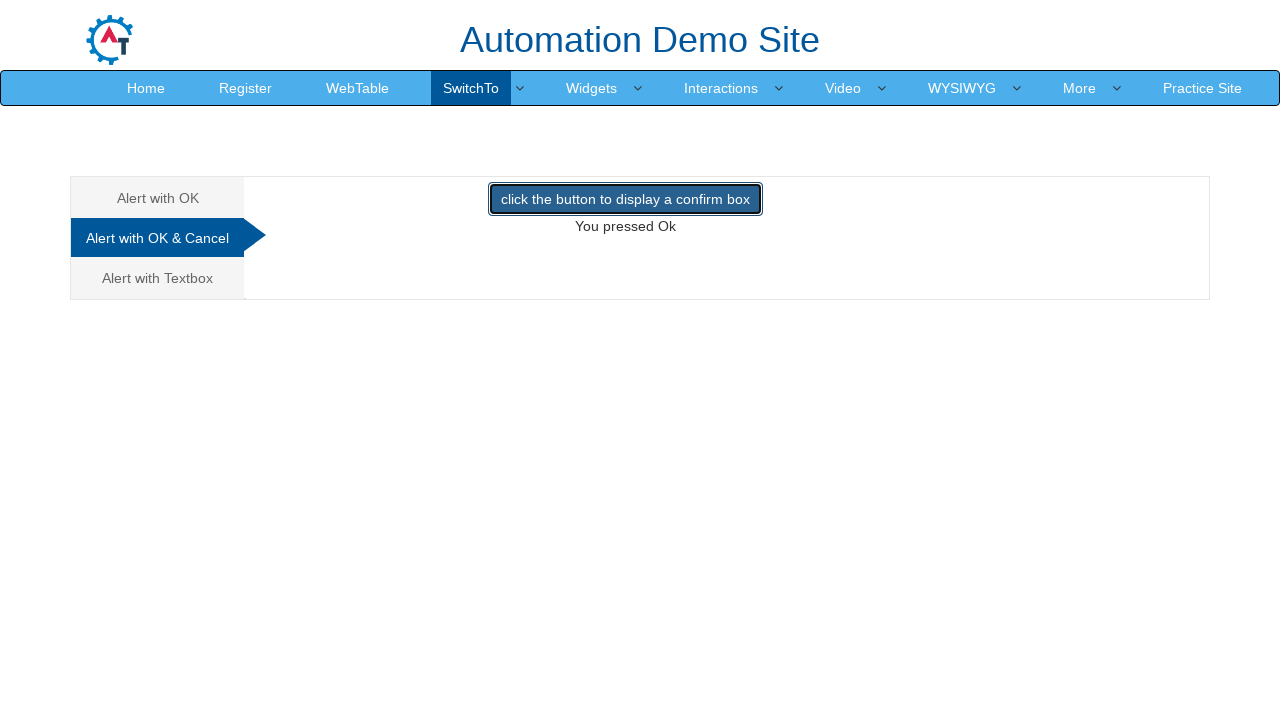

Navigated to prompt dialog section at (158, 278) on (//a[@data-toggle='tab'])[3]
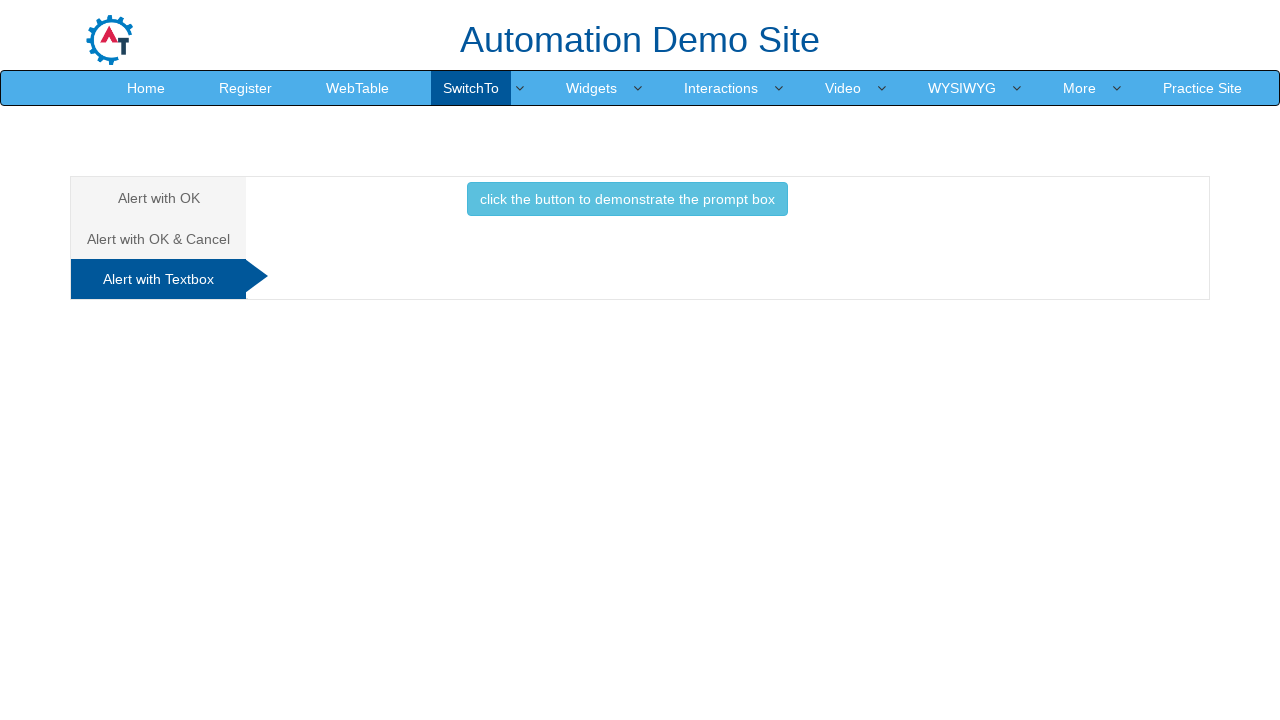

Set up listener to accept prompt dialog with text 'Hello'
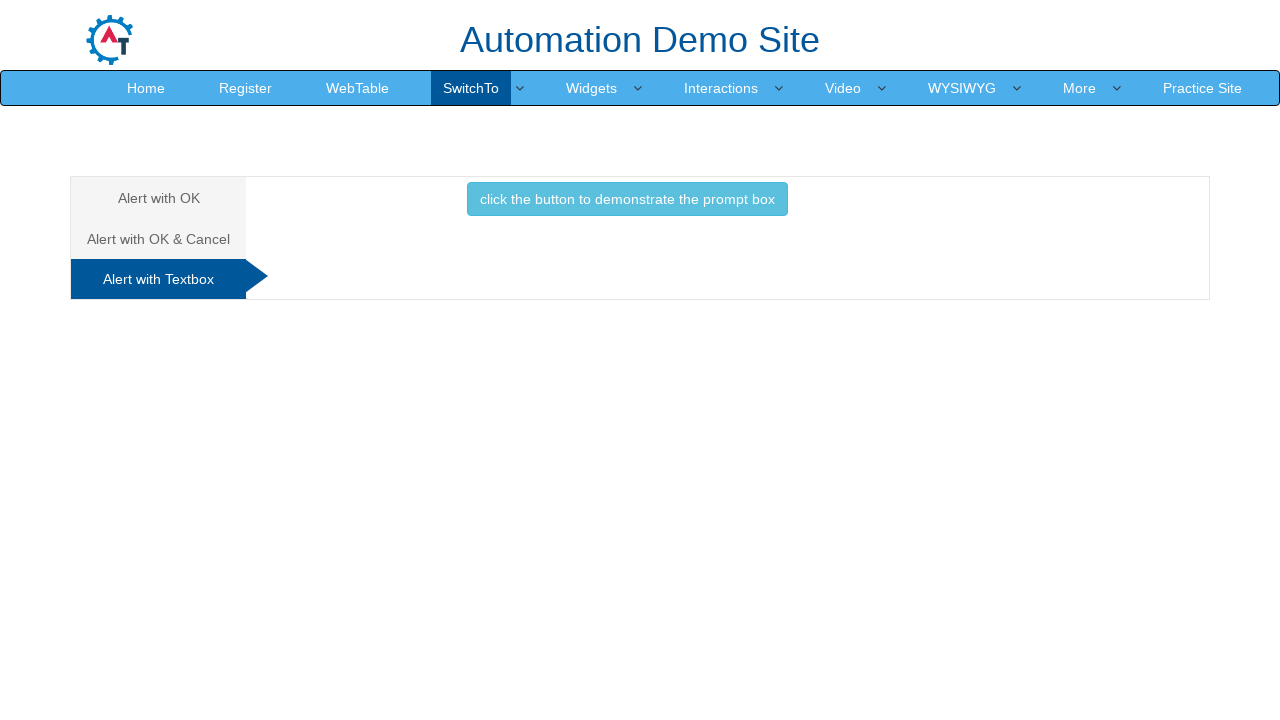

Clicked button to trigger prompt dialog at (627, 199) on xpath=//button[@class='btn btn-info']
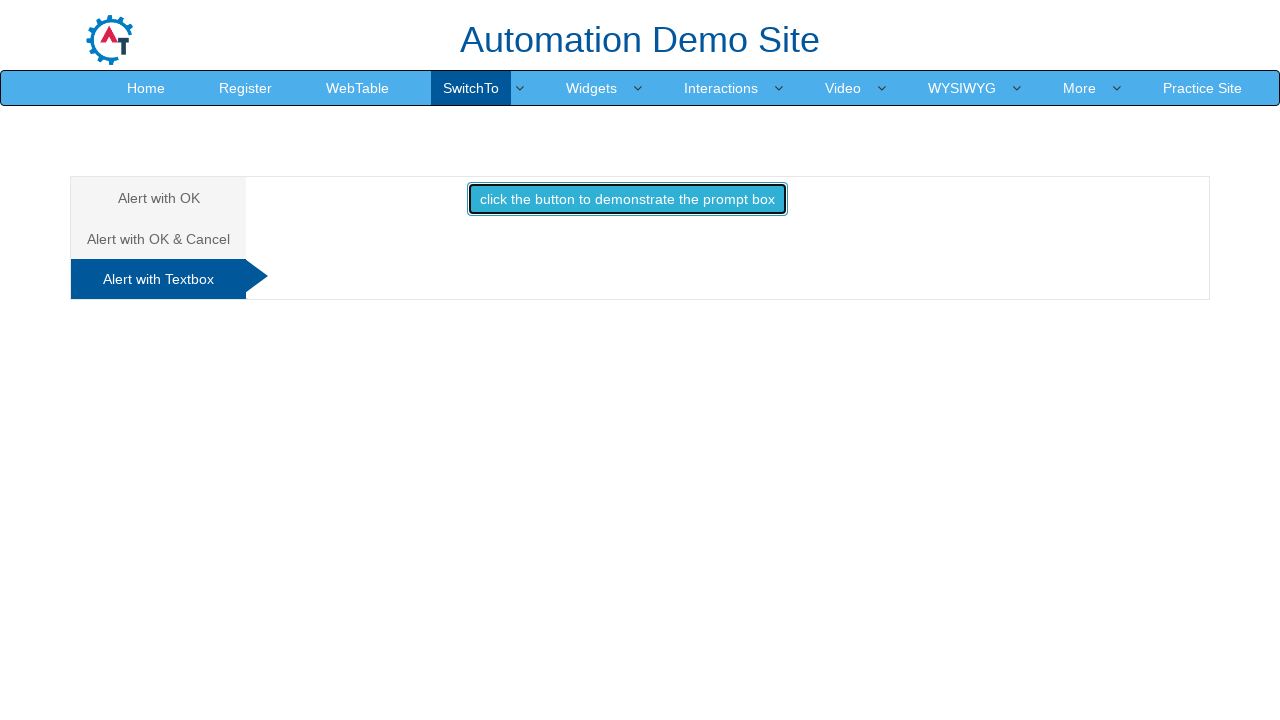

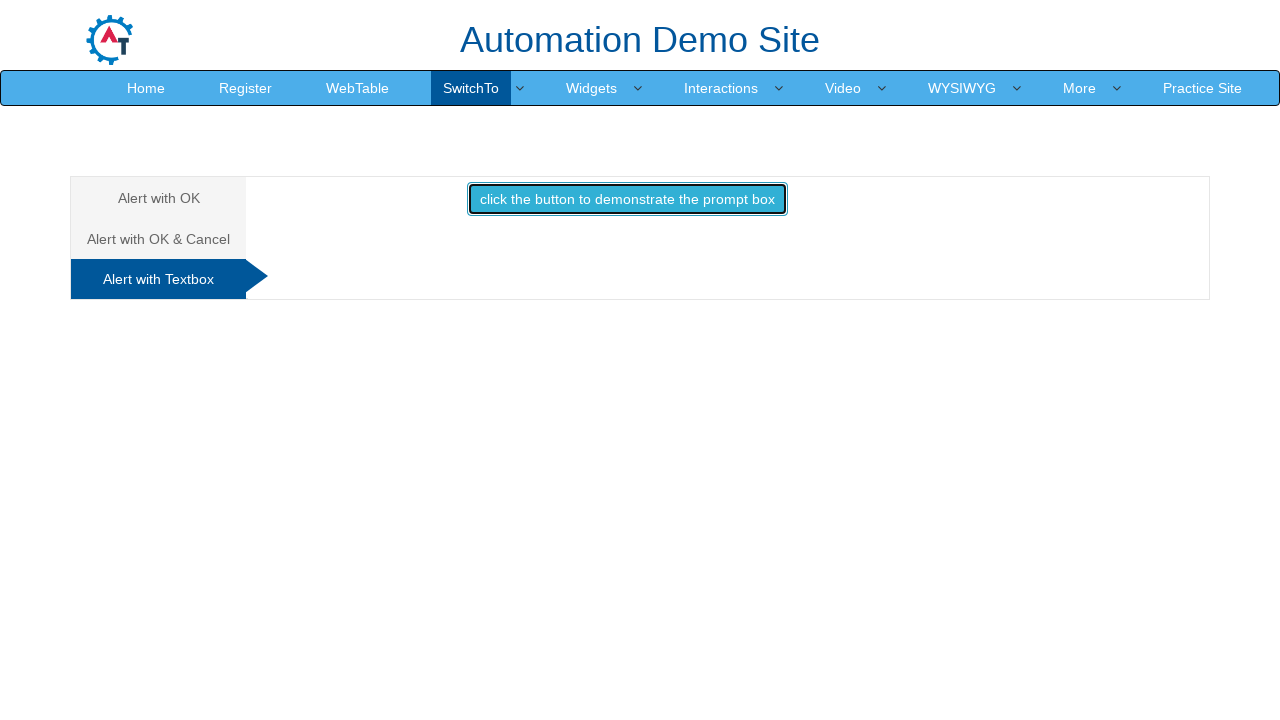